Tests that clicking the privacy policy link opens the privacy page in a new tab.

Starting URL: https://cac-tat.s3.eu-central-1.amazonaws.com/index.html

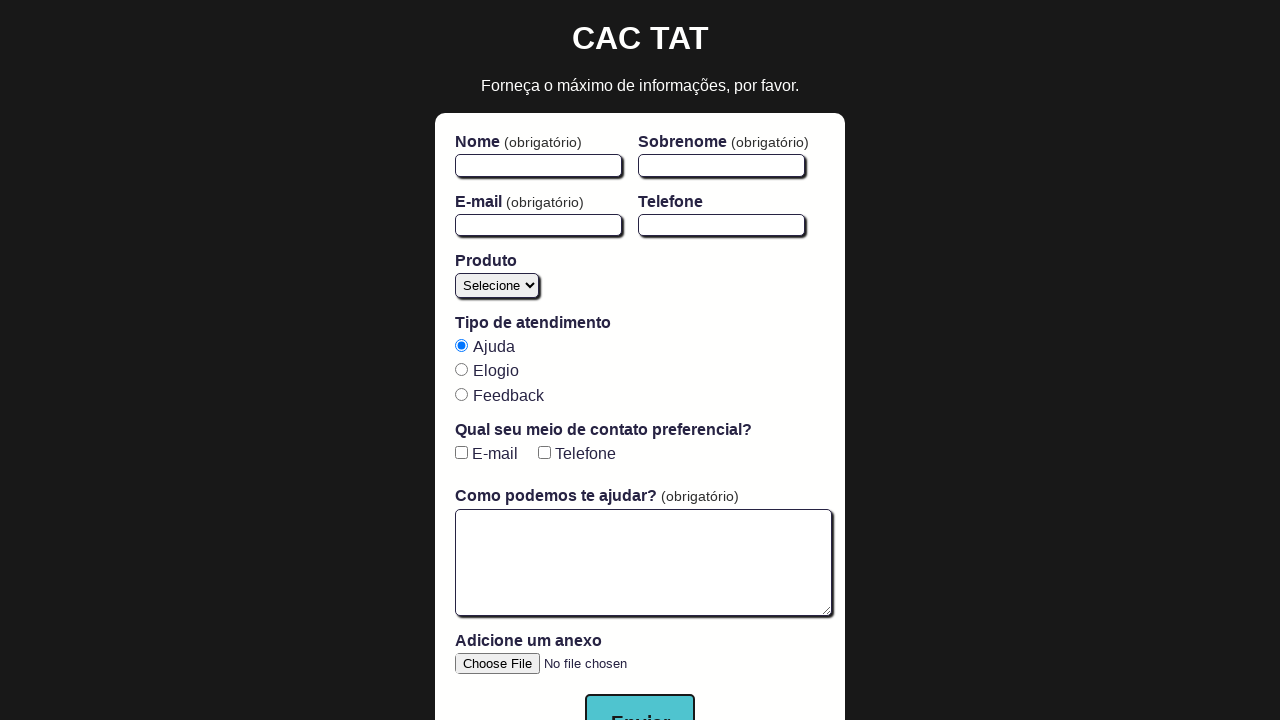

Waited for page to load (domcontentloaded)
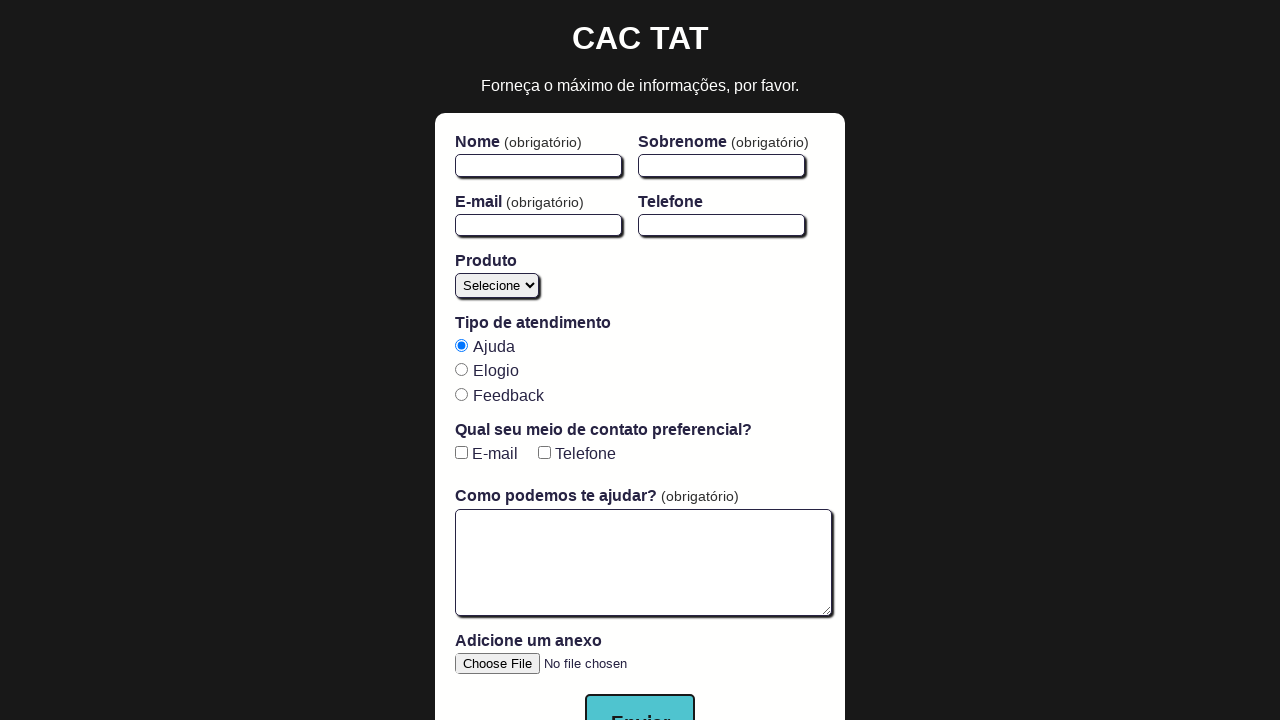

Located privacy policy link
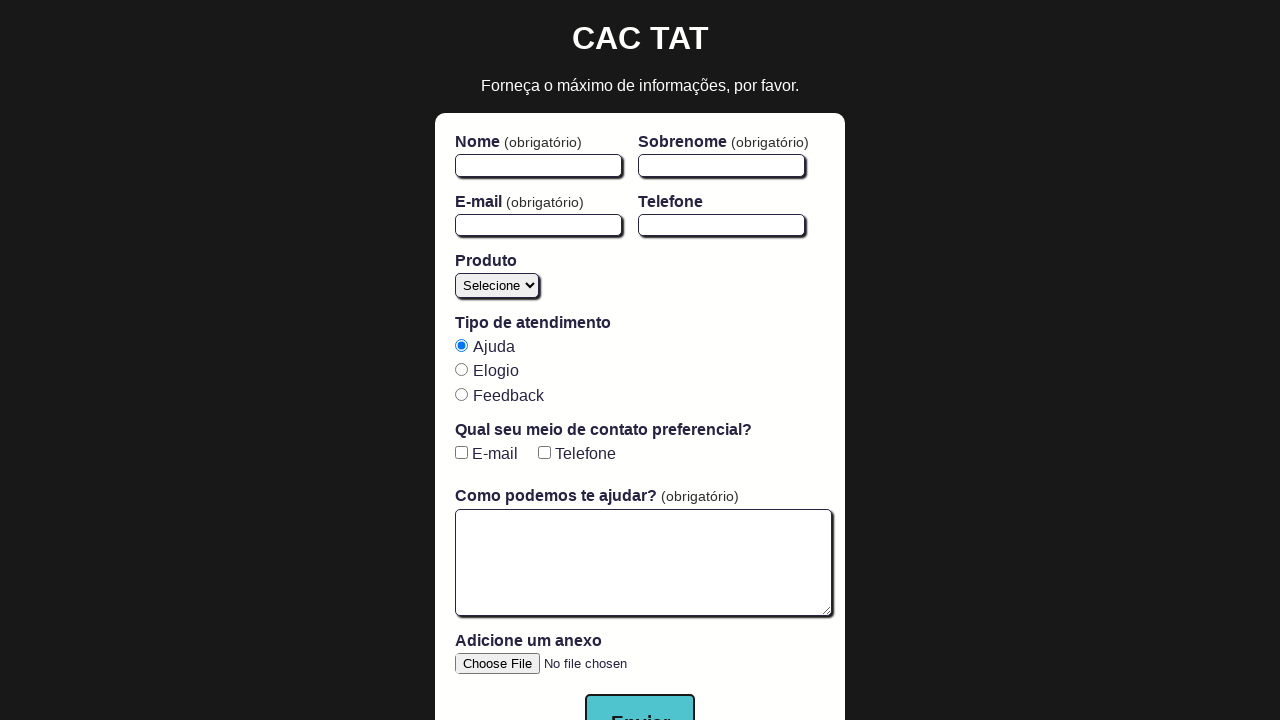

Clicked privacy policy link and new tab opened at (640, 691) on #privacy, a[href*='privacy'] >> nth=0
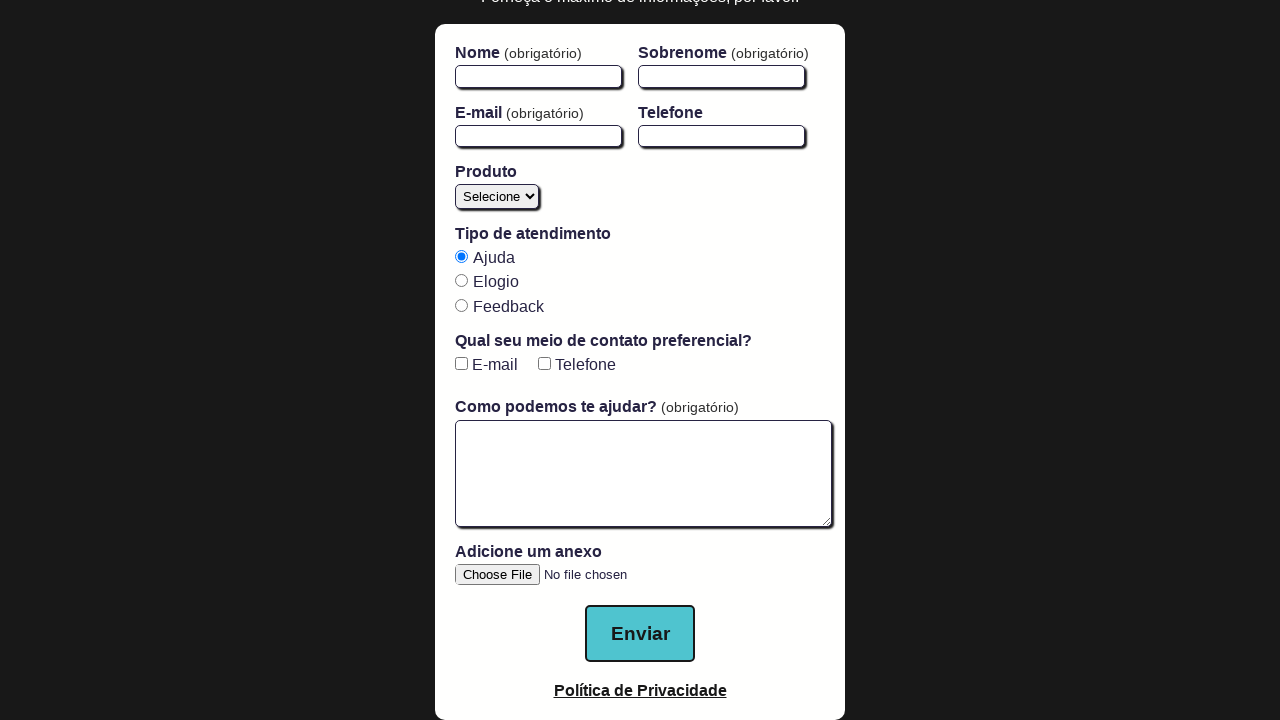

Privacy policy page loaded in new tab (domcontentloaded)
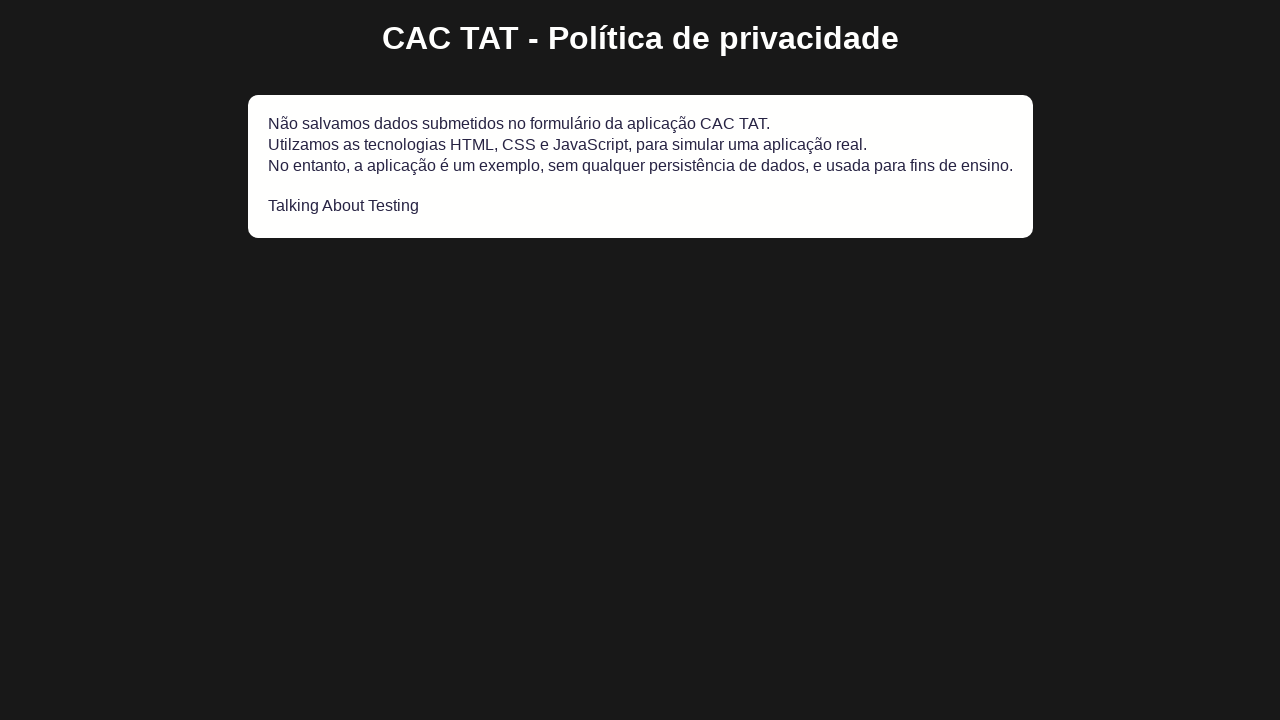

Verified privacy page URL: https://cac-tat.s3.eu-central-1.amazonaws.com/privacy.html
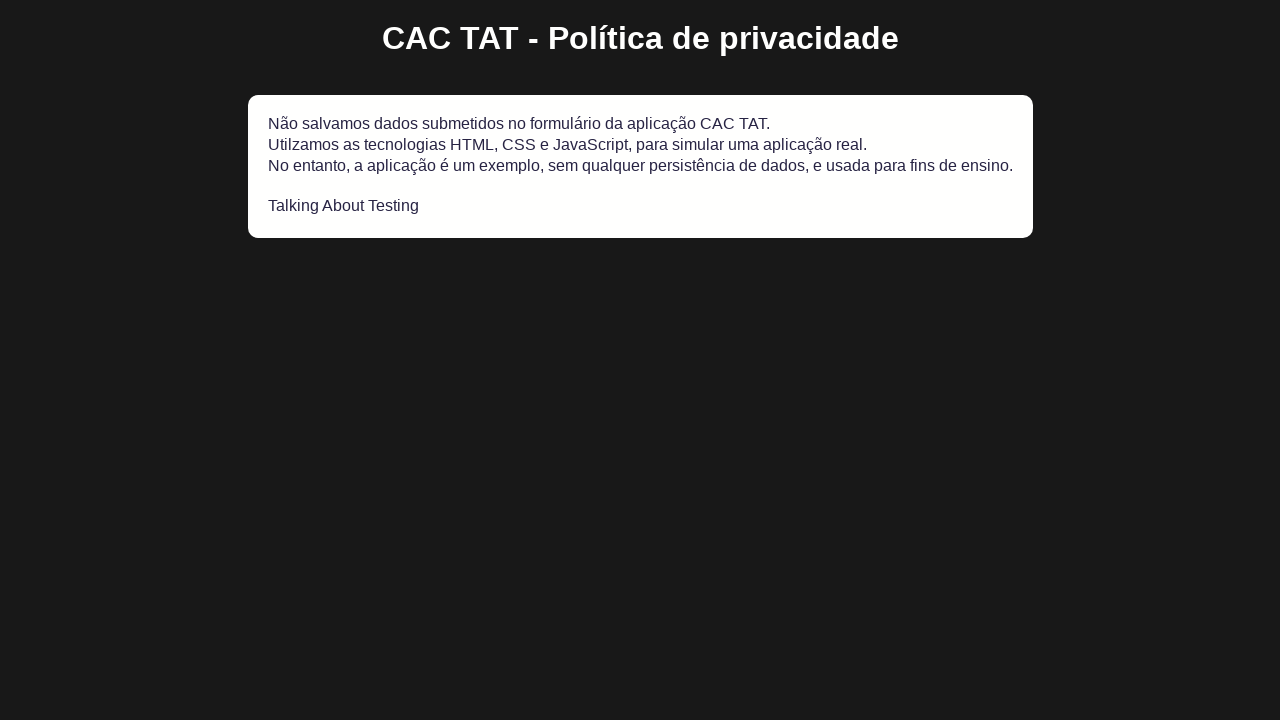

Closed privacy policy tab
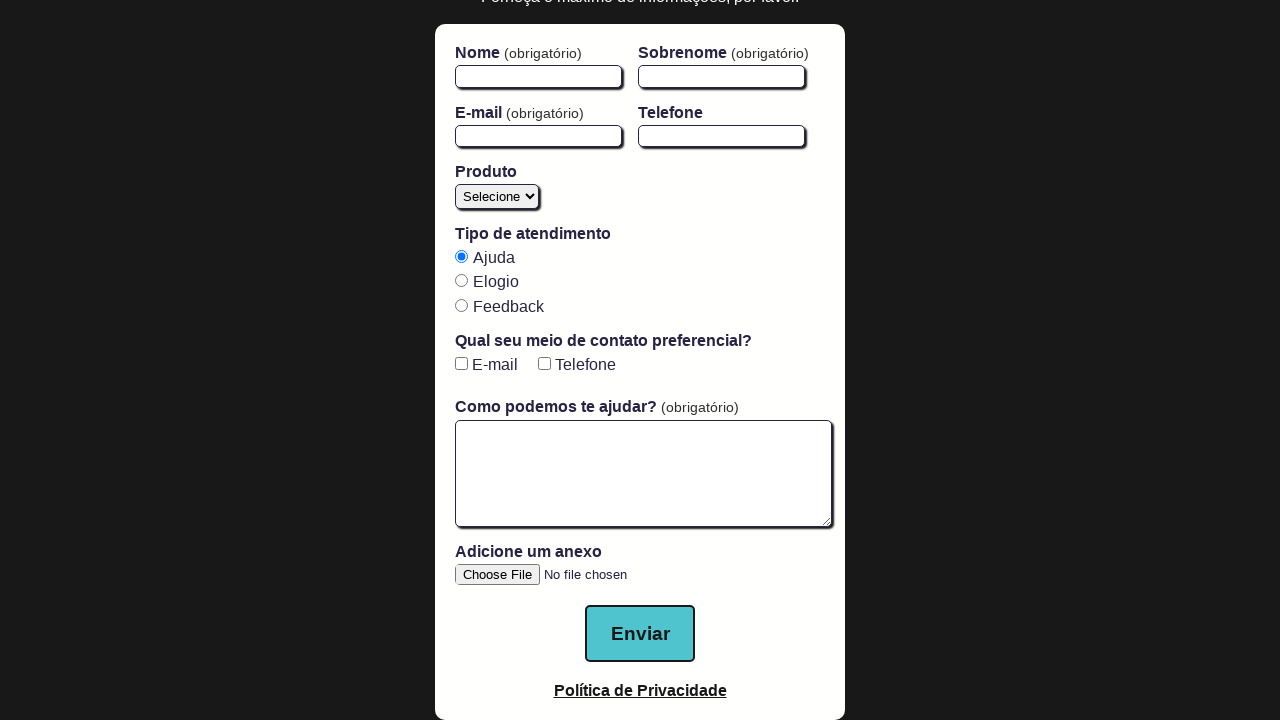

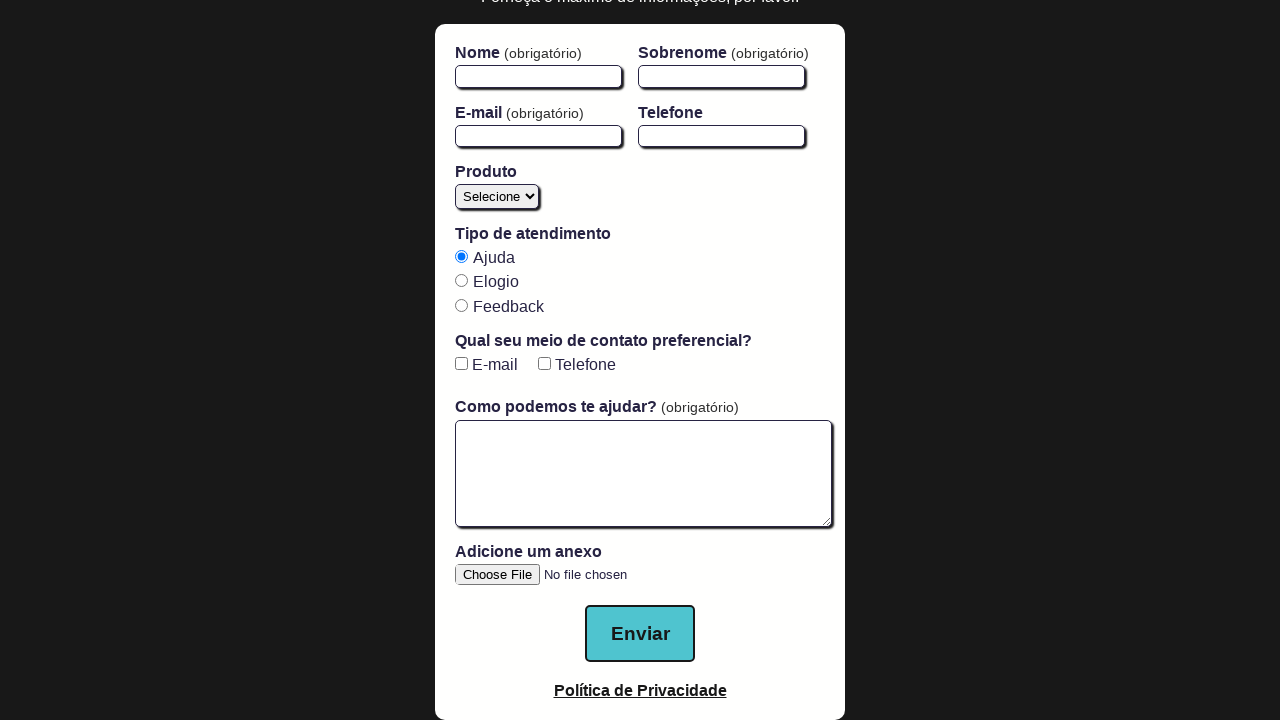